Tests hover functionality by hovering over the first image and verifying the hidden text "name: user1" appears

Starting URL: https://the-internet.herokuapp.com

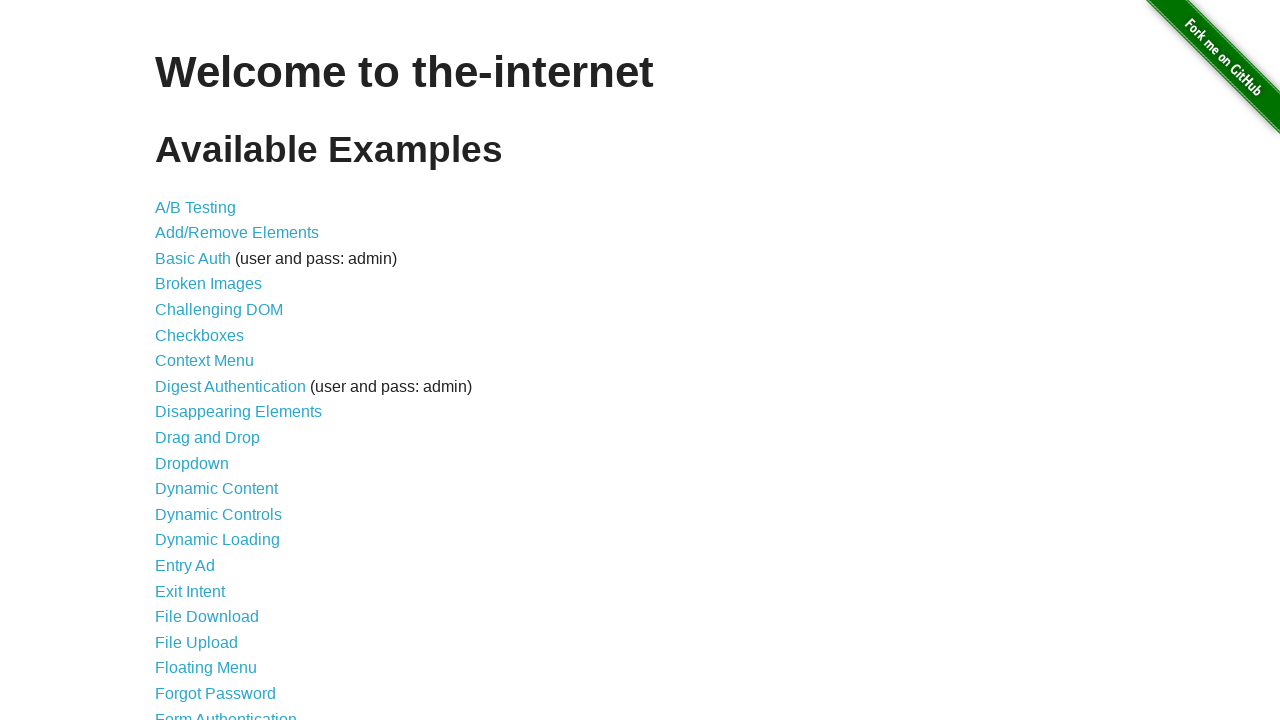

Clicked on Hovers link at (180, 360) on text=Hovers
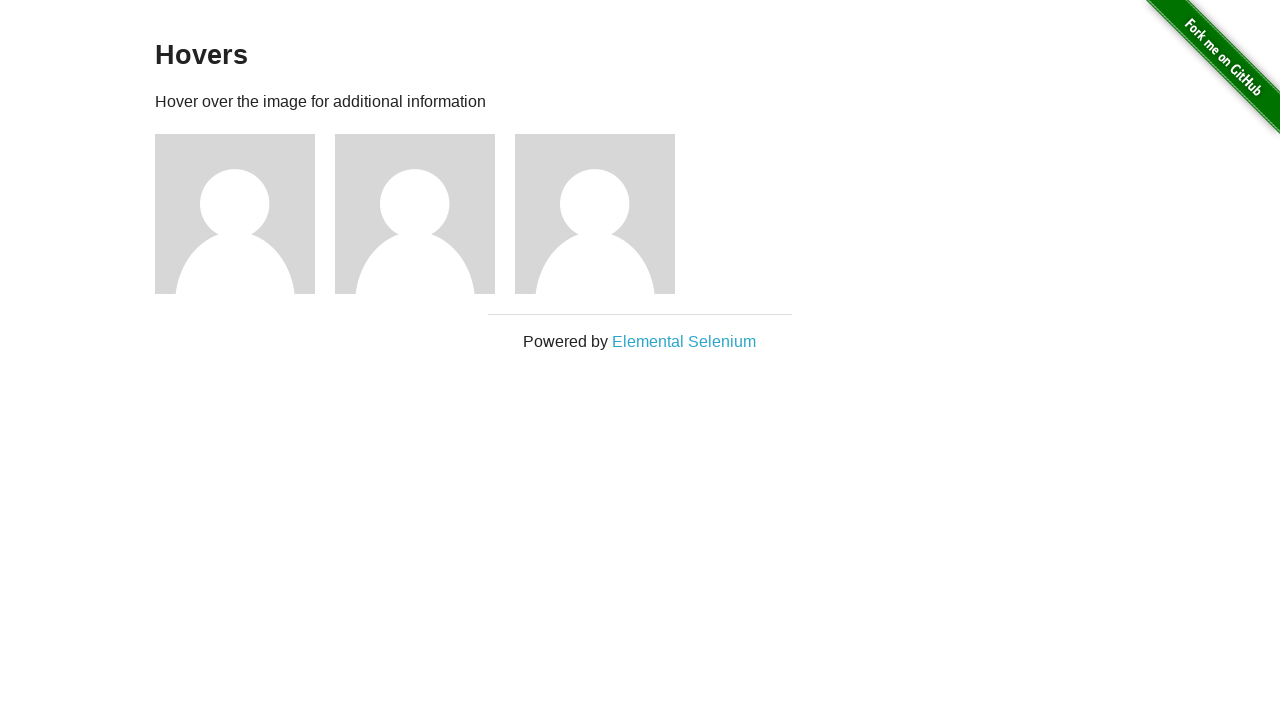

Hovered over the first image figure at (245, 214) on .figure >> nth=0
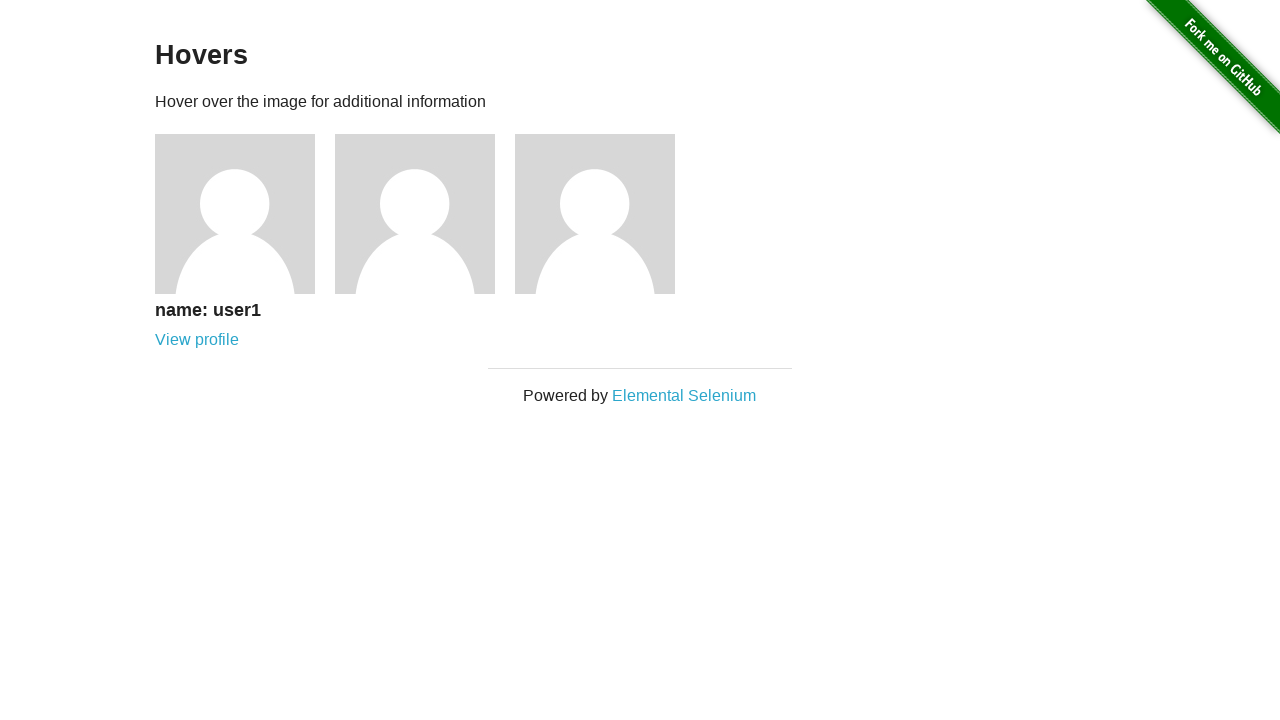

Verified hidden text 'name: user1' appears after hover
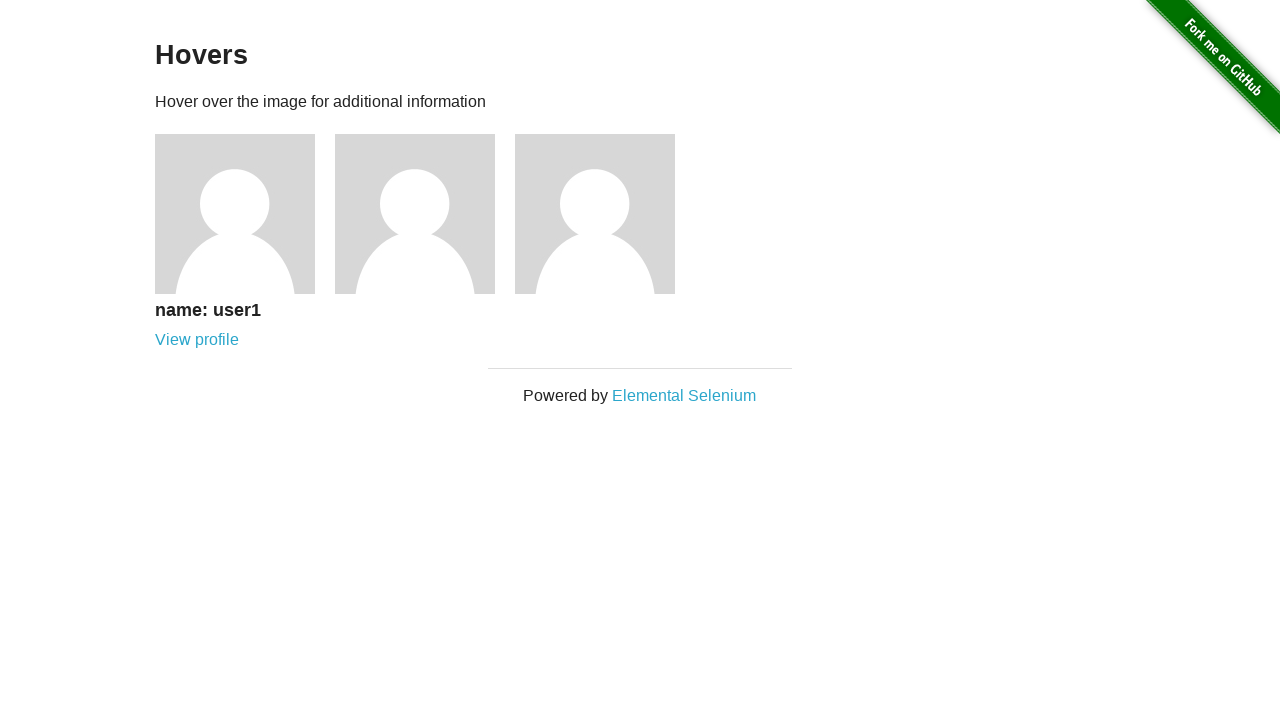

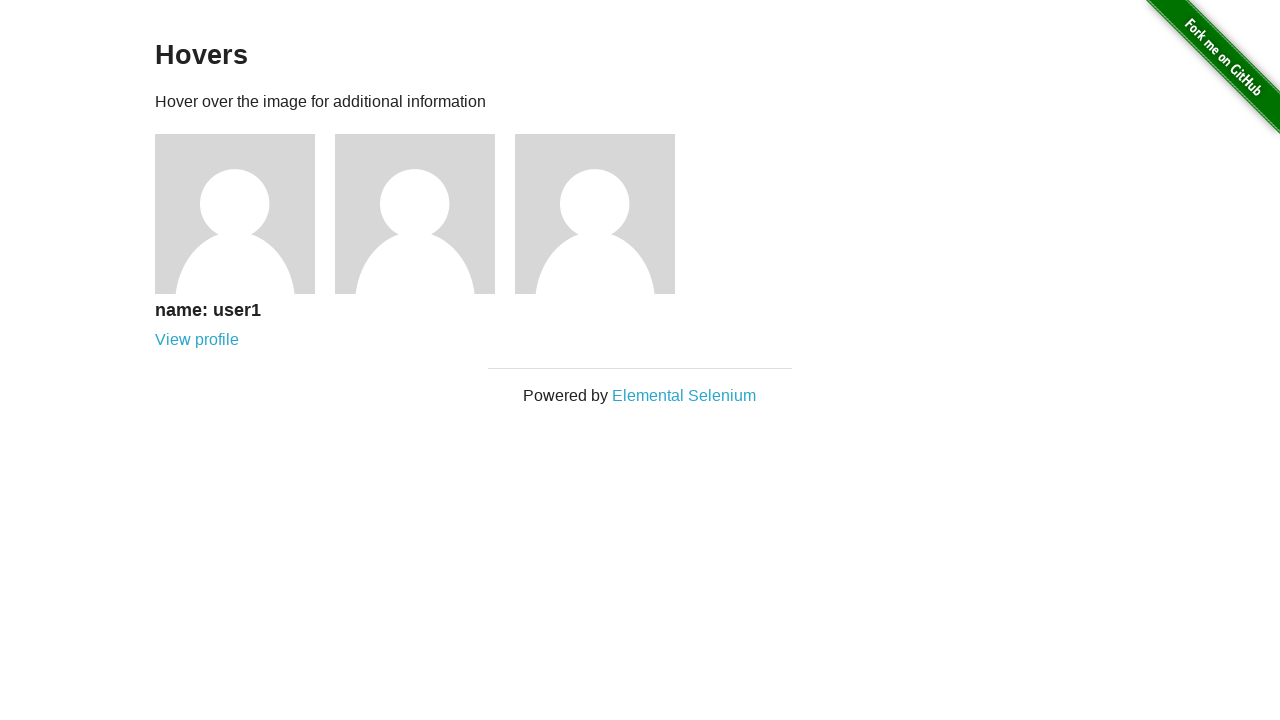